Tests the Catalog listing by clicking the Catalog link and verifying the third cat entry exists

Starting URL: https://cs1632.appspot.com/

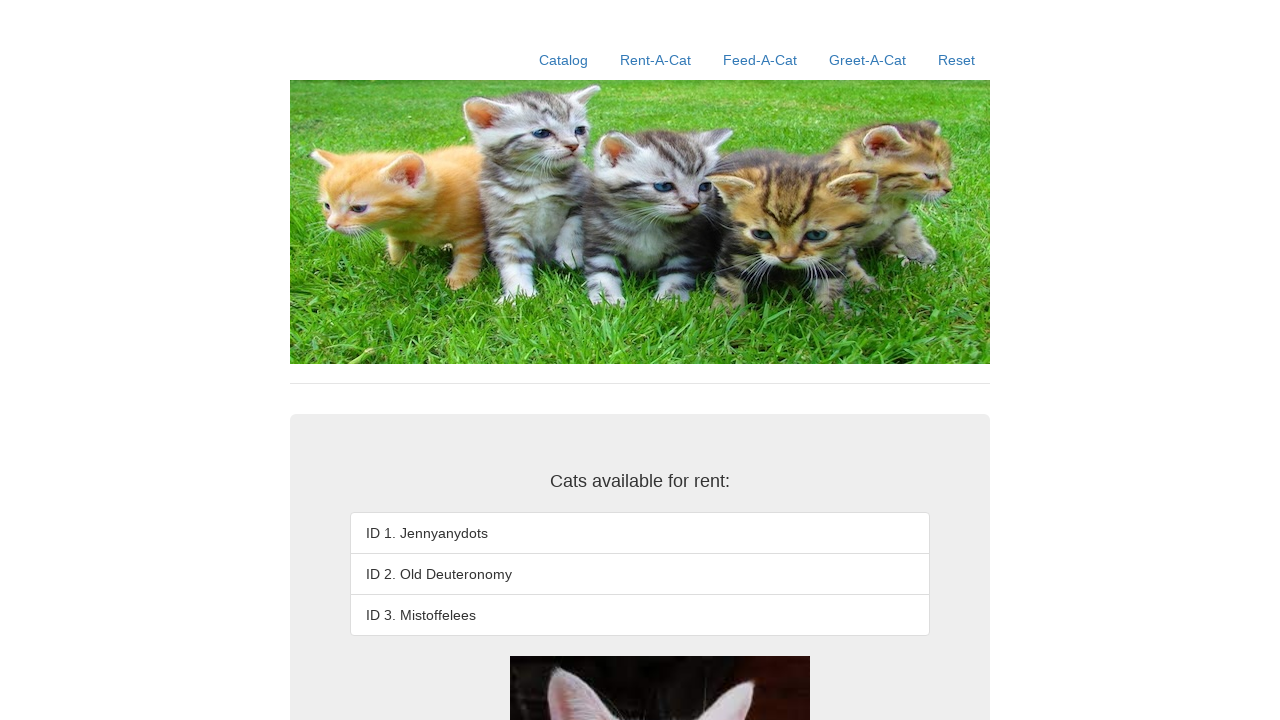

Added cookies to set test state
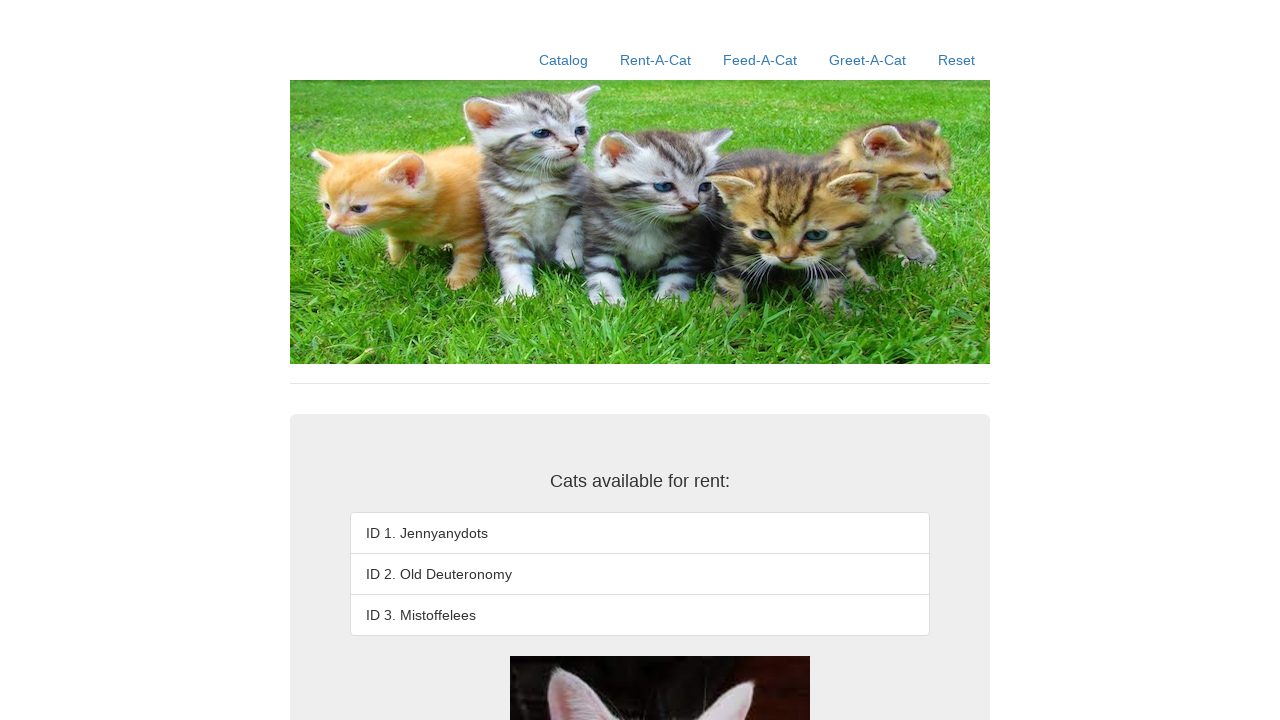

Reloaded page to apply cookies
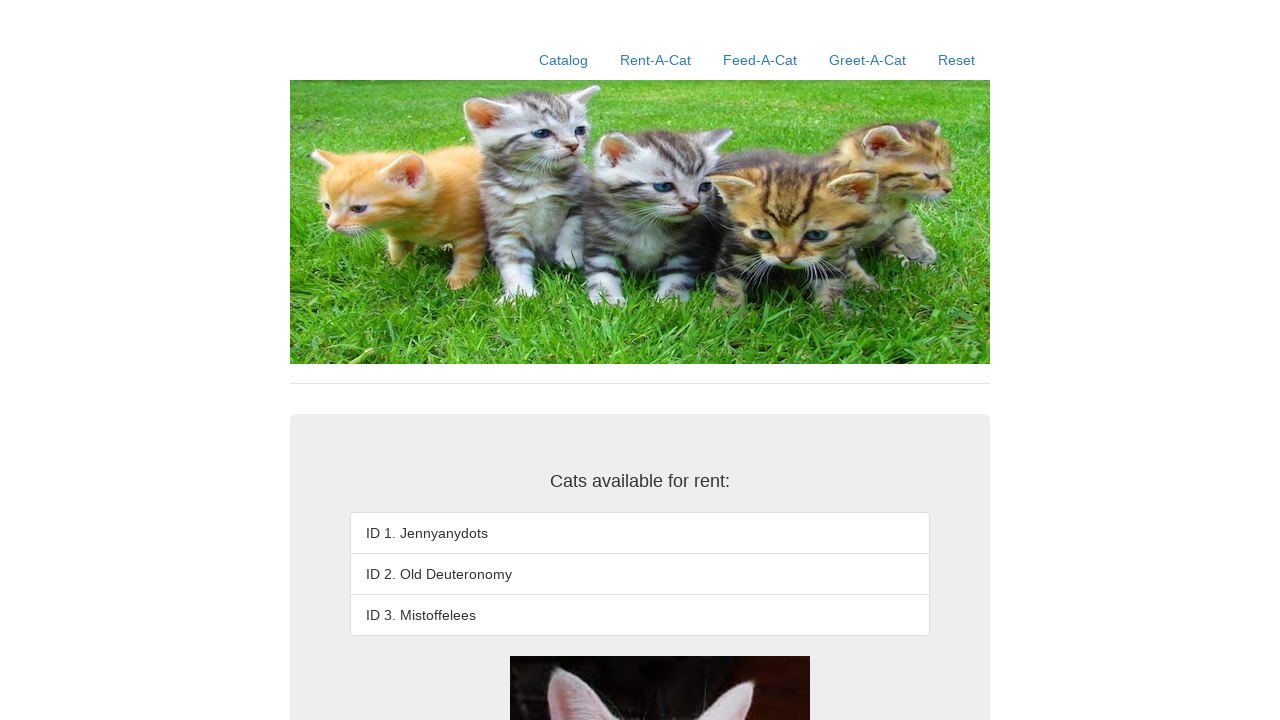

Clicked Catalog link at (564, 60) on xpath=//a[contains(.,'Catalog')]
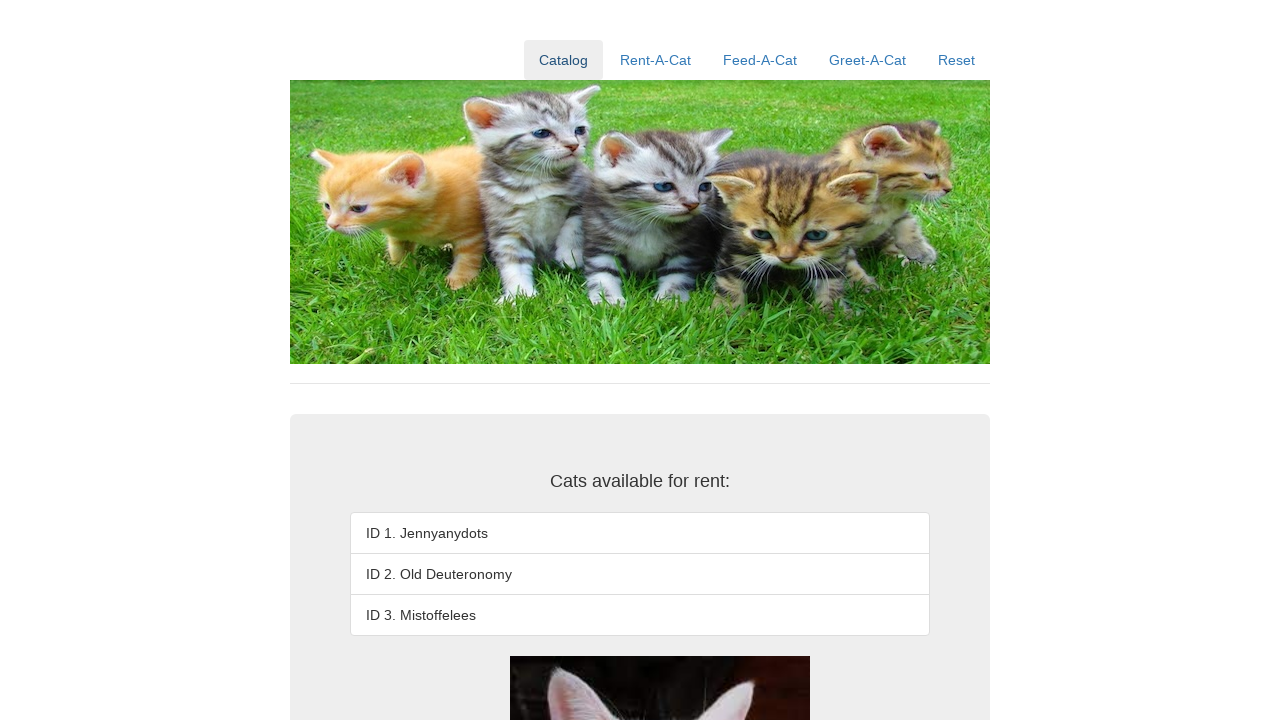

Verified third cat entry exists in catalog listing
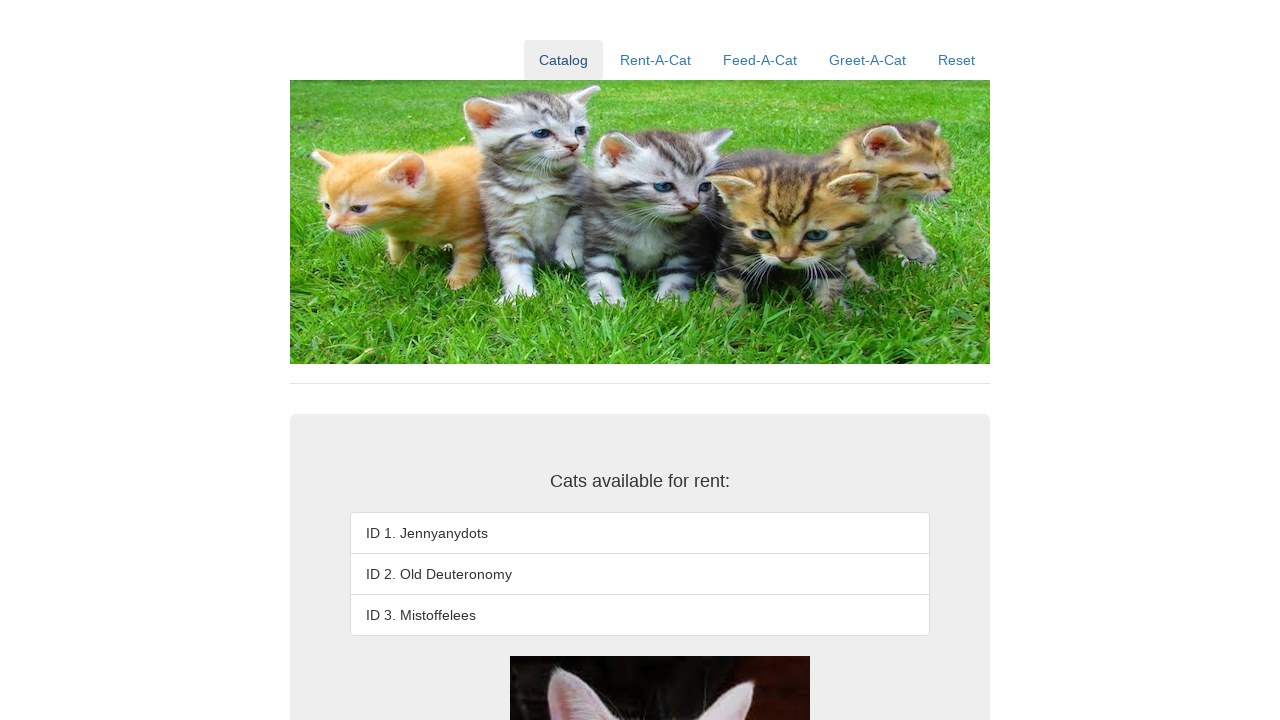

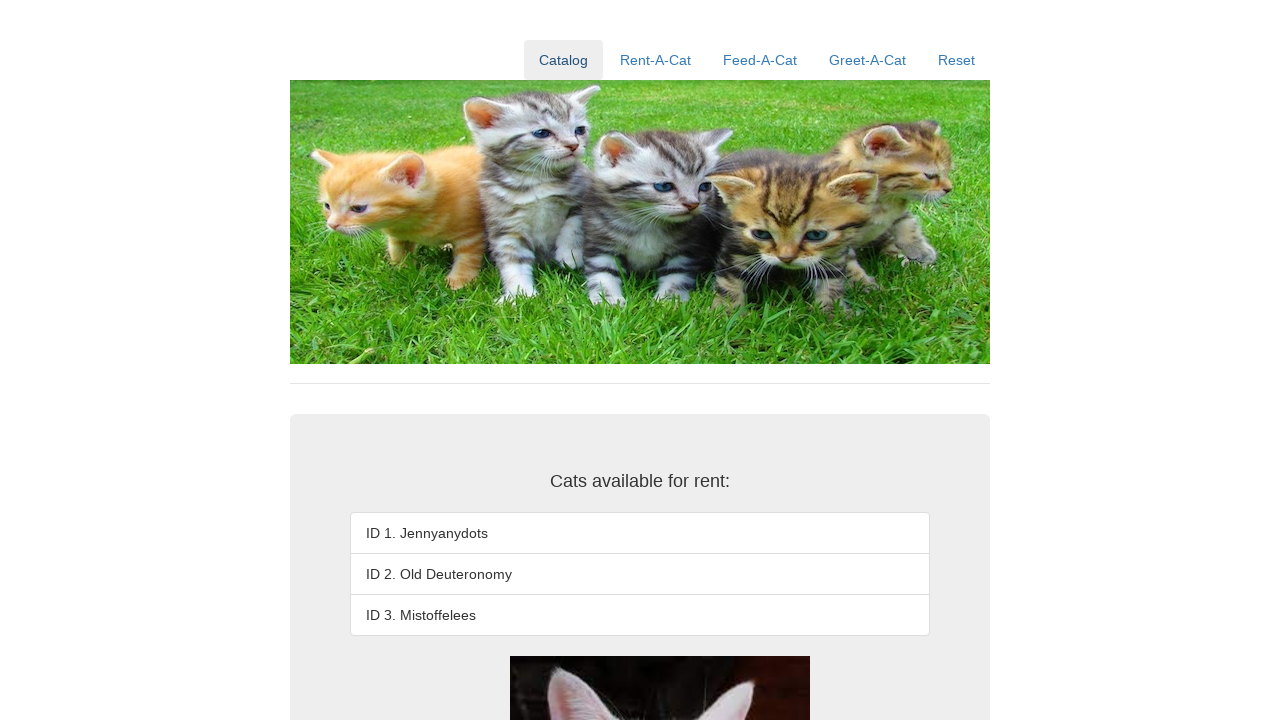